Opens the Natural Ice Creams website and waits for it to load

Starting URL: https://naturalicecreams.in/

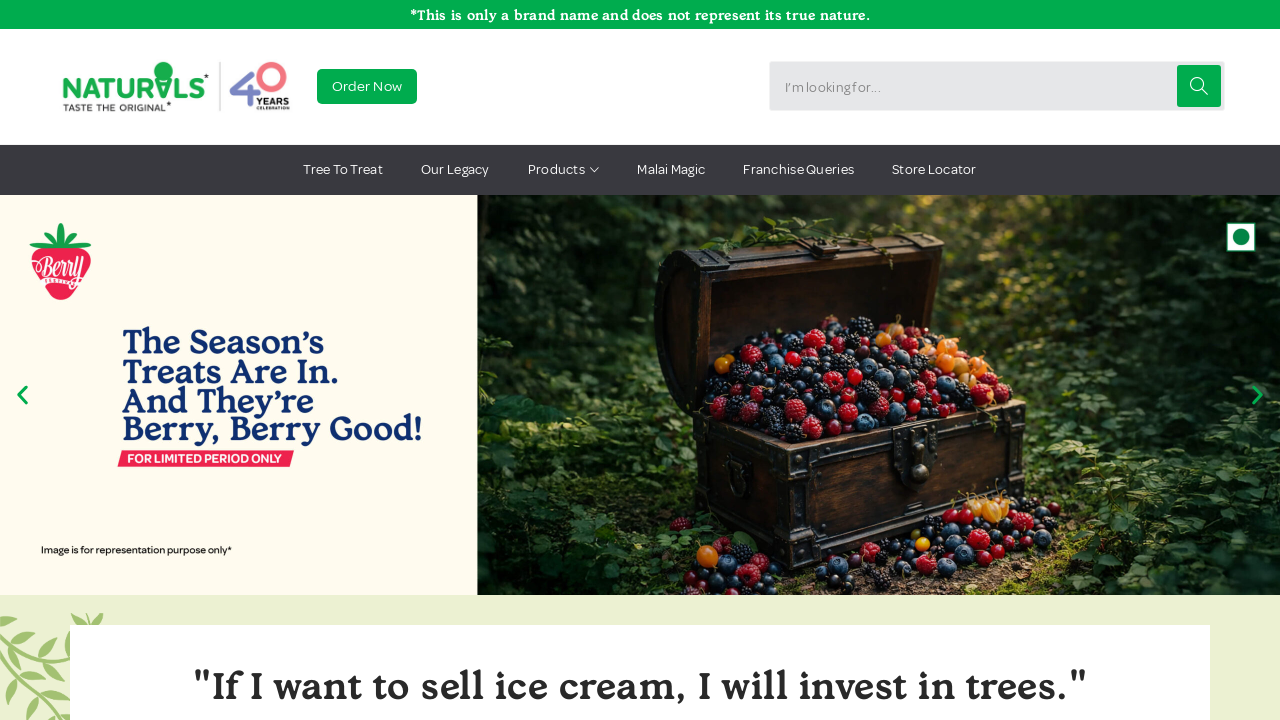

Navigated to Natural Ice Creams website
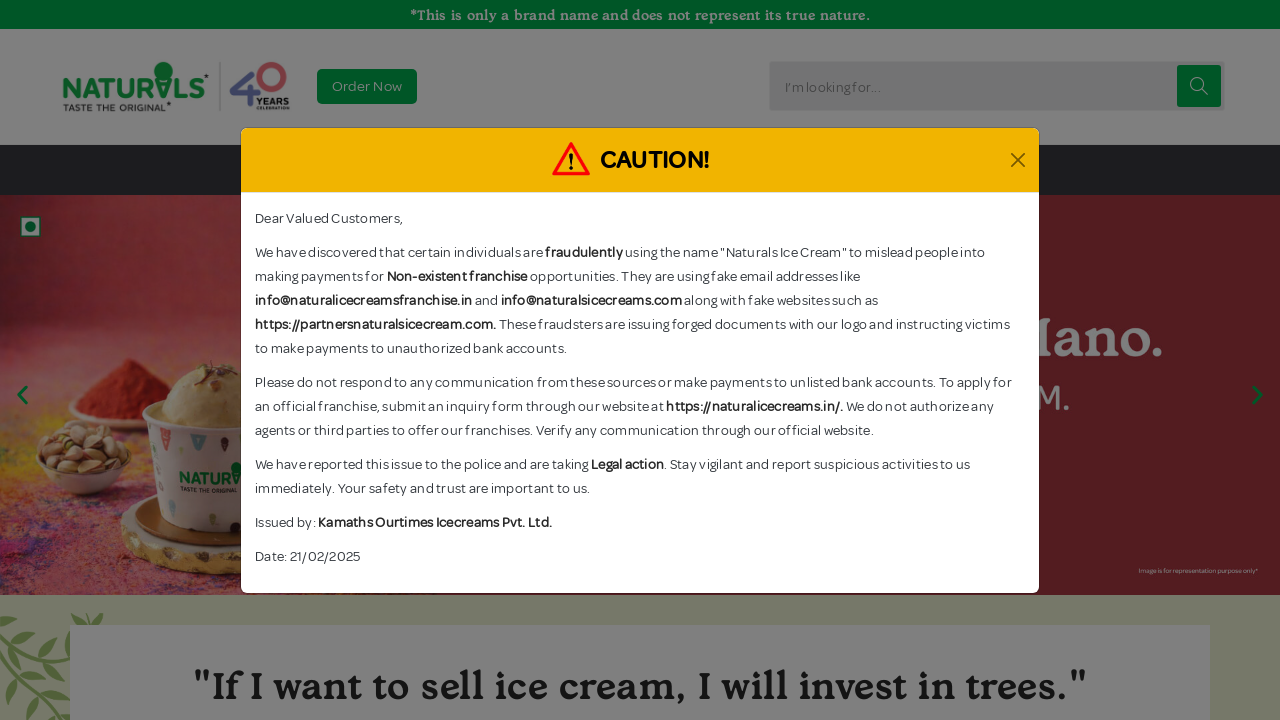

Waited for DOM to be fully loaded
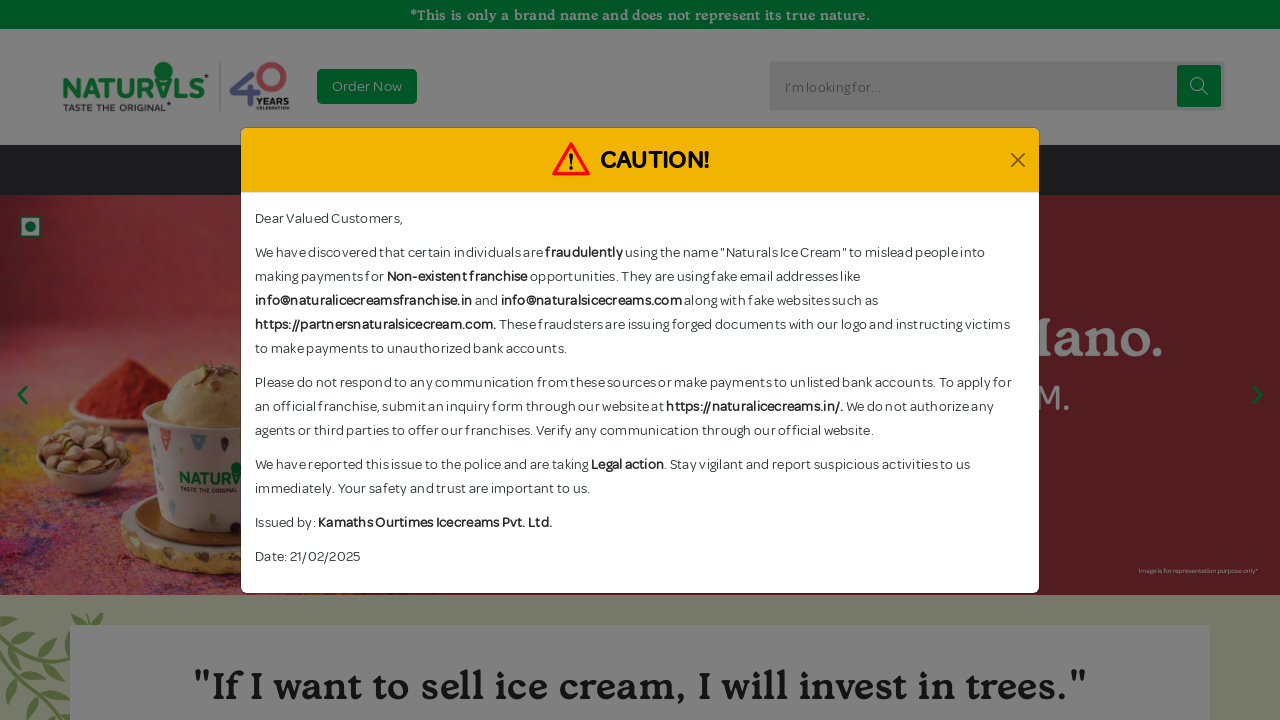

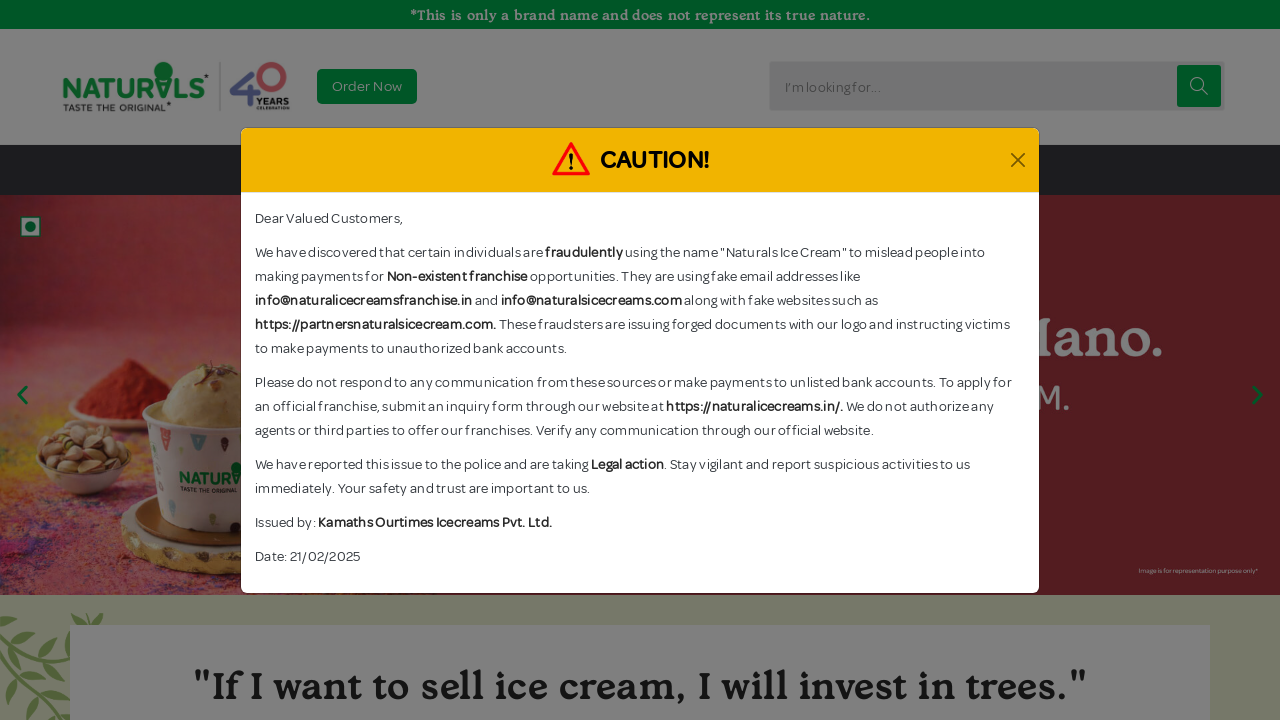